Opens the home page of The Connected Shop website and verifies that the page loads successfully by checking the title contains "The Connected Shop" and the header element is visible.

Starting URL: https://theconnectedshop.com/

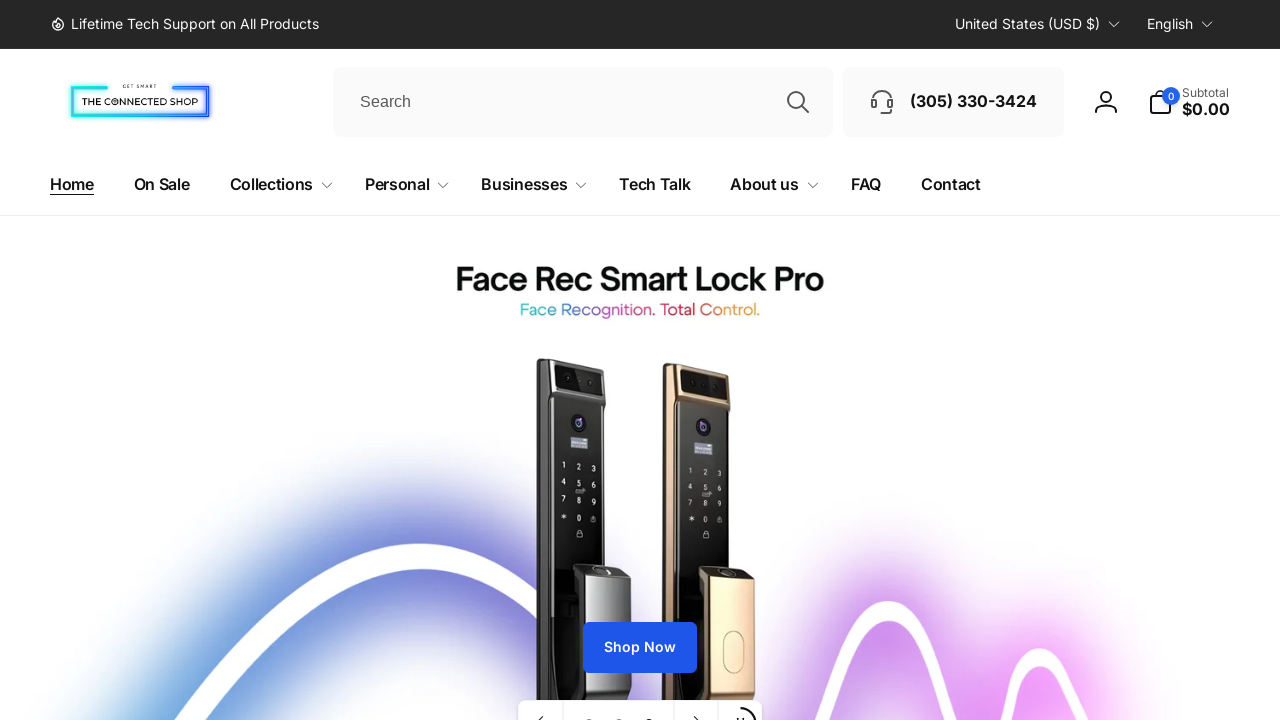

Waited for page title to contain 'The Connected Shop'
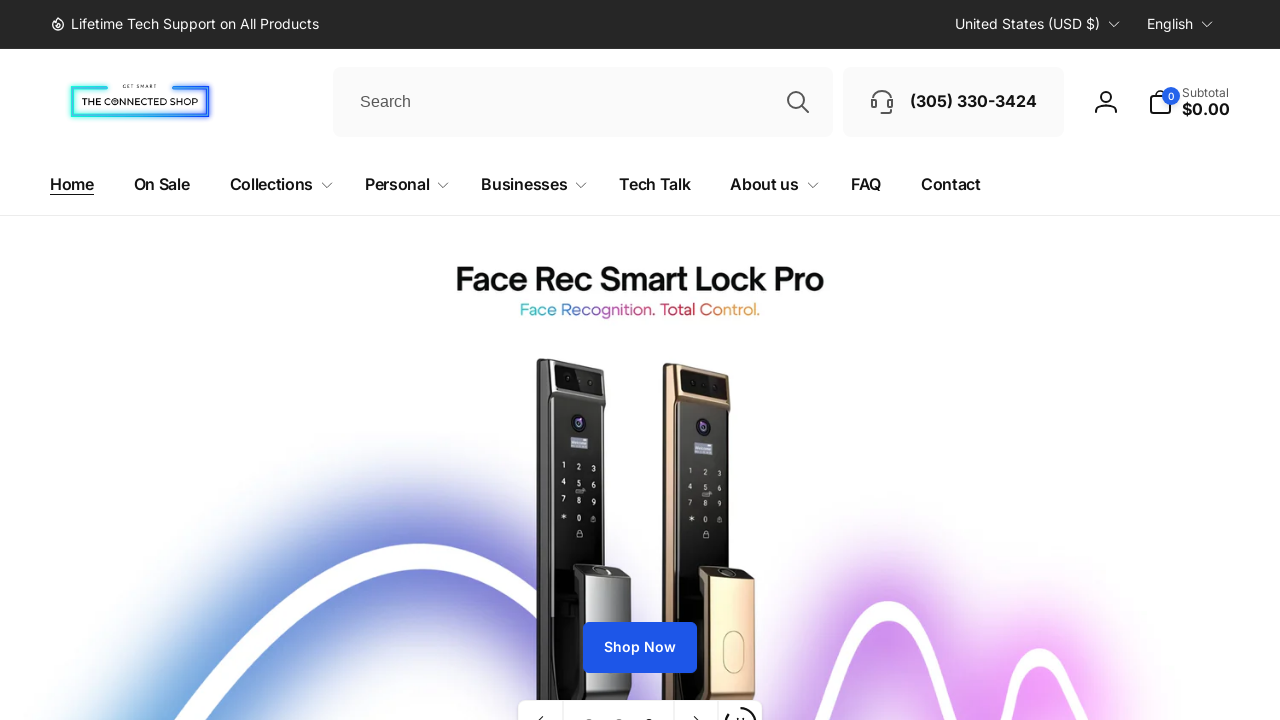

Verified page title contains 'The Connected Shop'
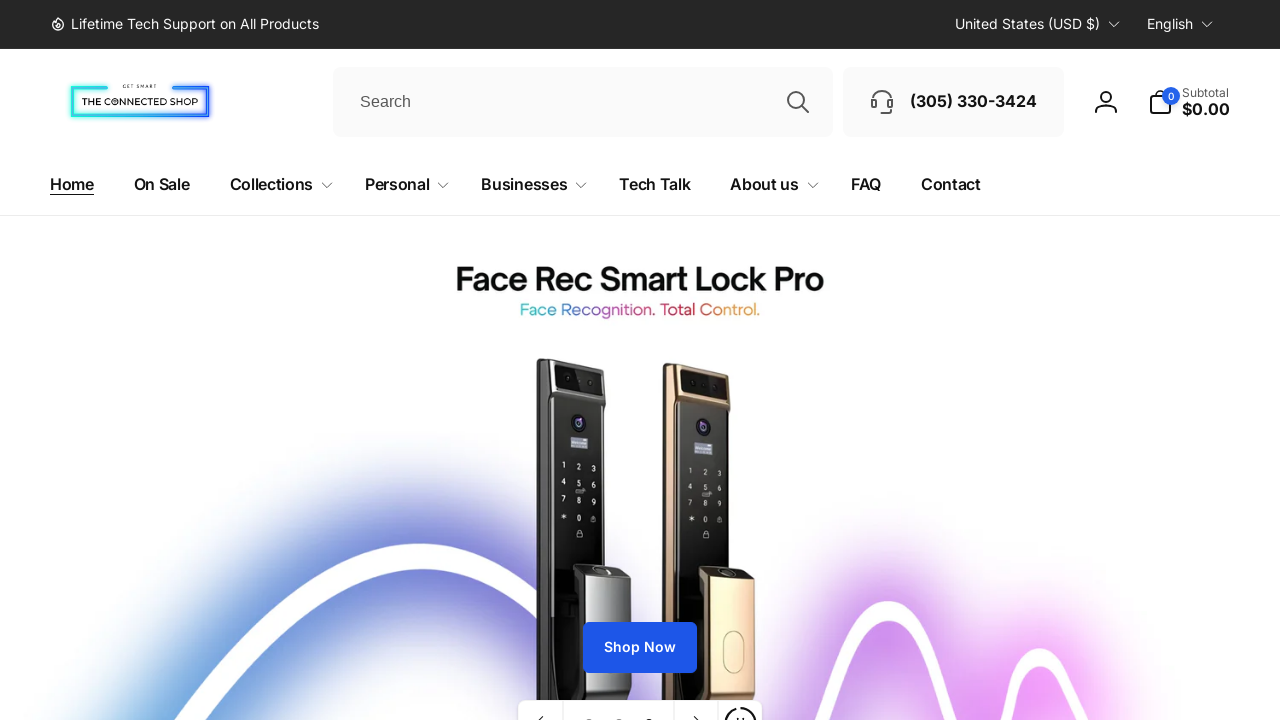

Waited for header element to be visible
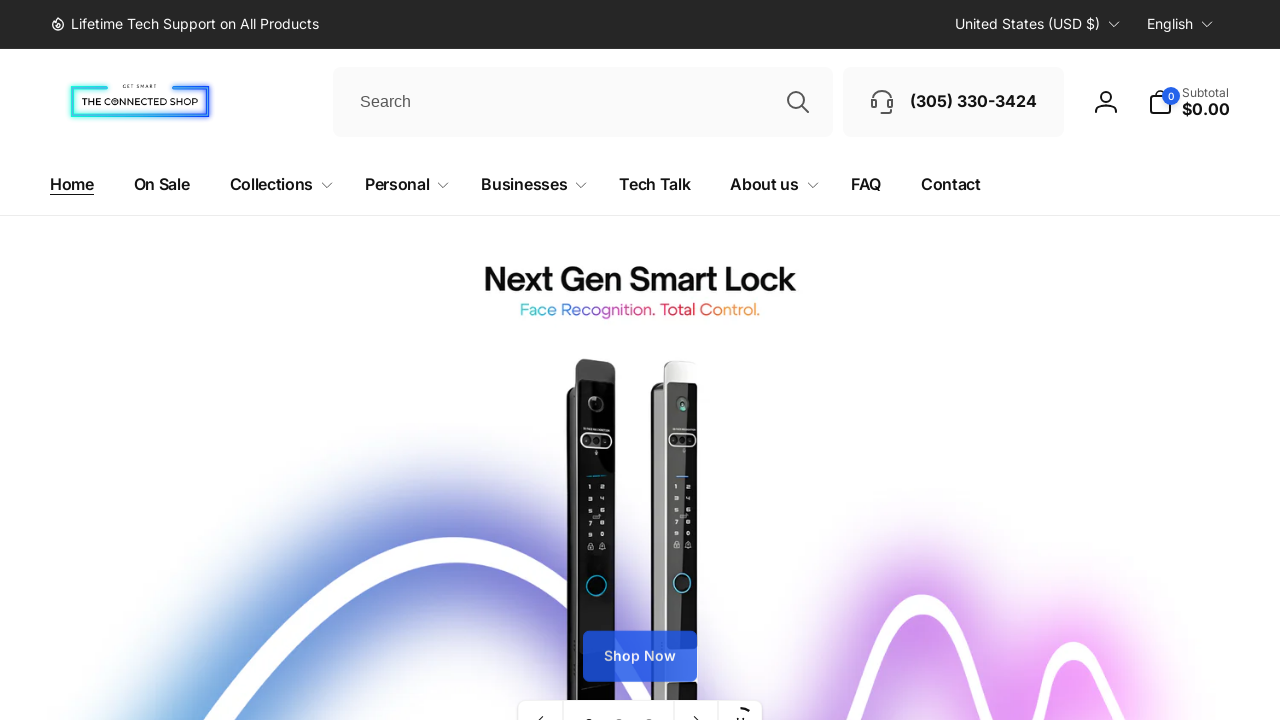

Verified header element is visible
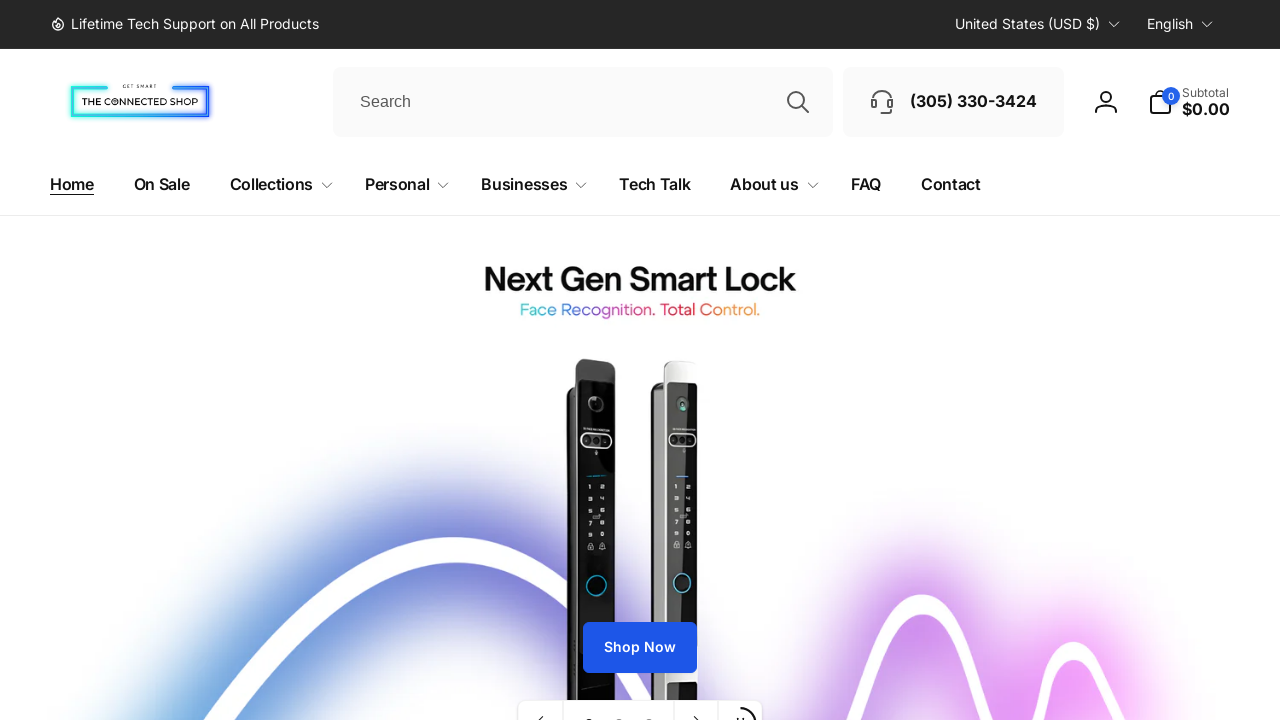

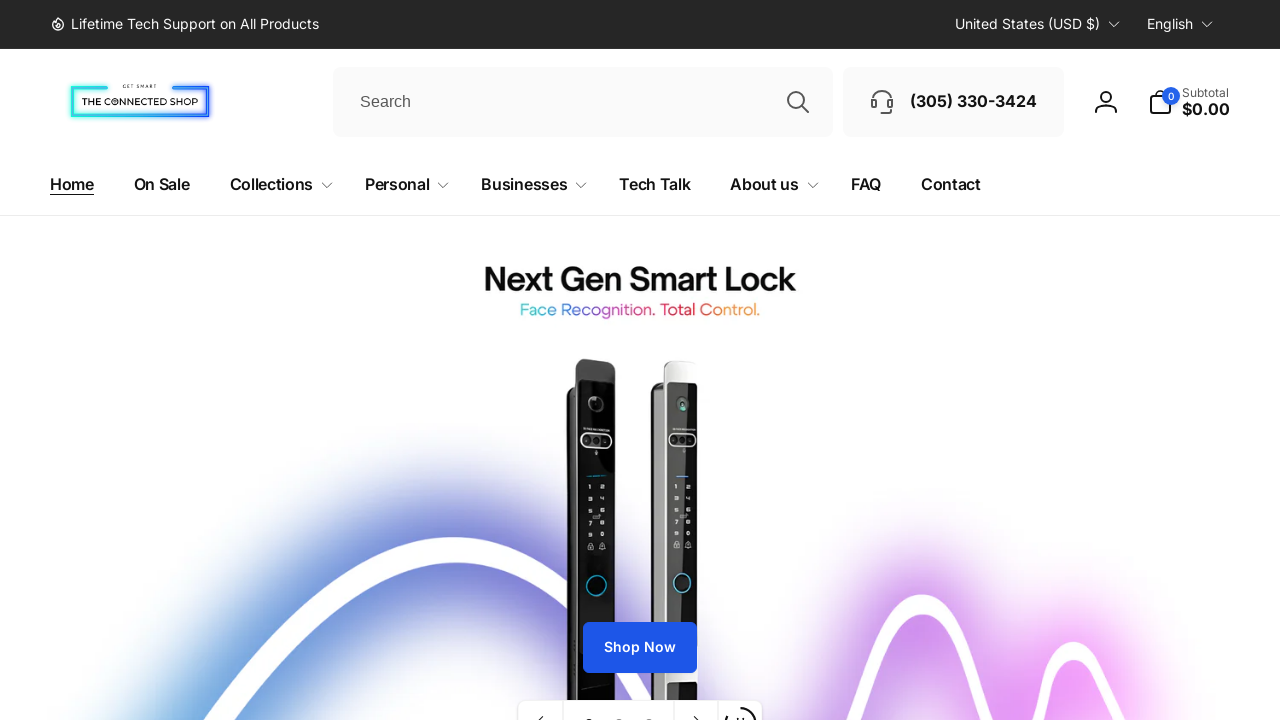